Navigates to Firstcry e-commerce website and clicks on the "GIRL FASHION" category link to browse girl fashion products.

Starting URL: https://www.firstcry.com/

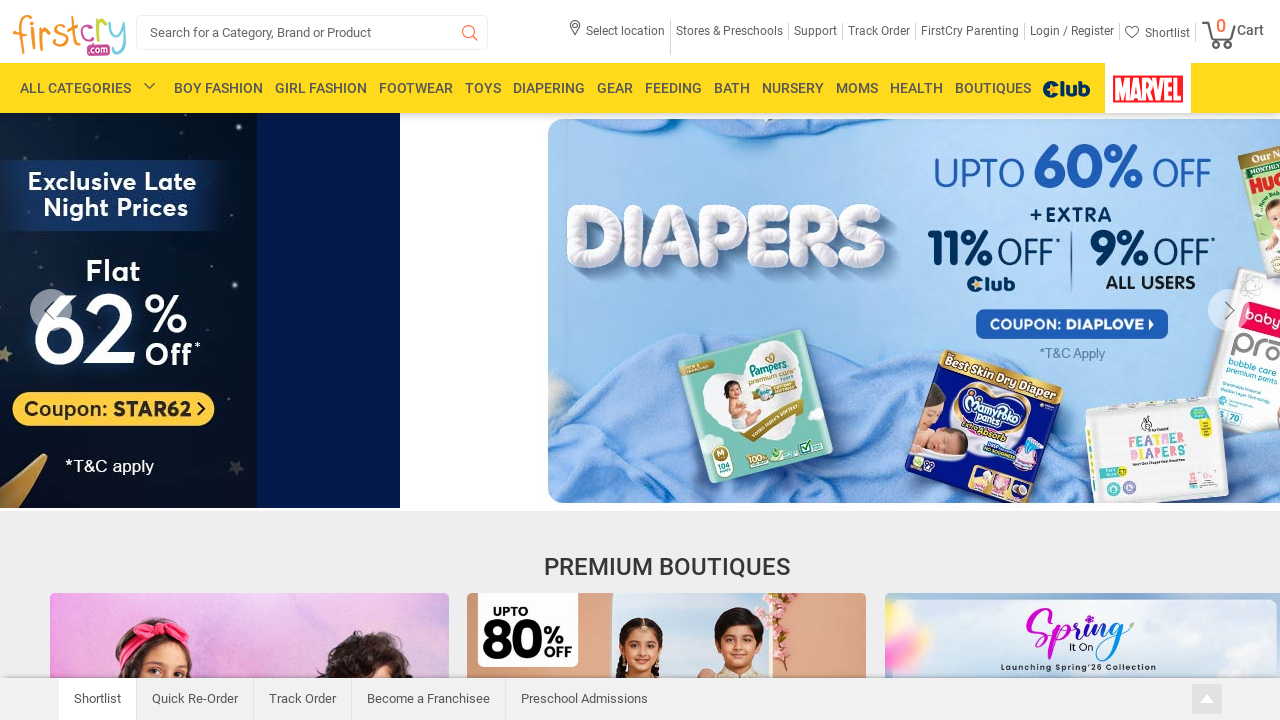

Waited for page to load (domcontentloaded state)
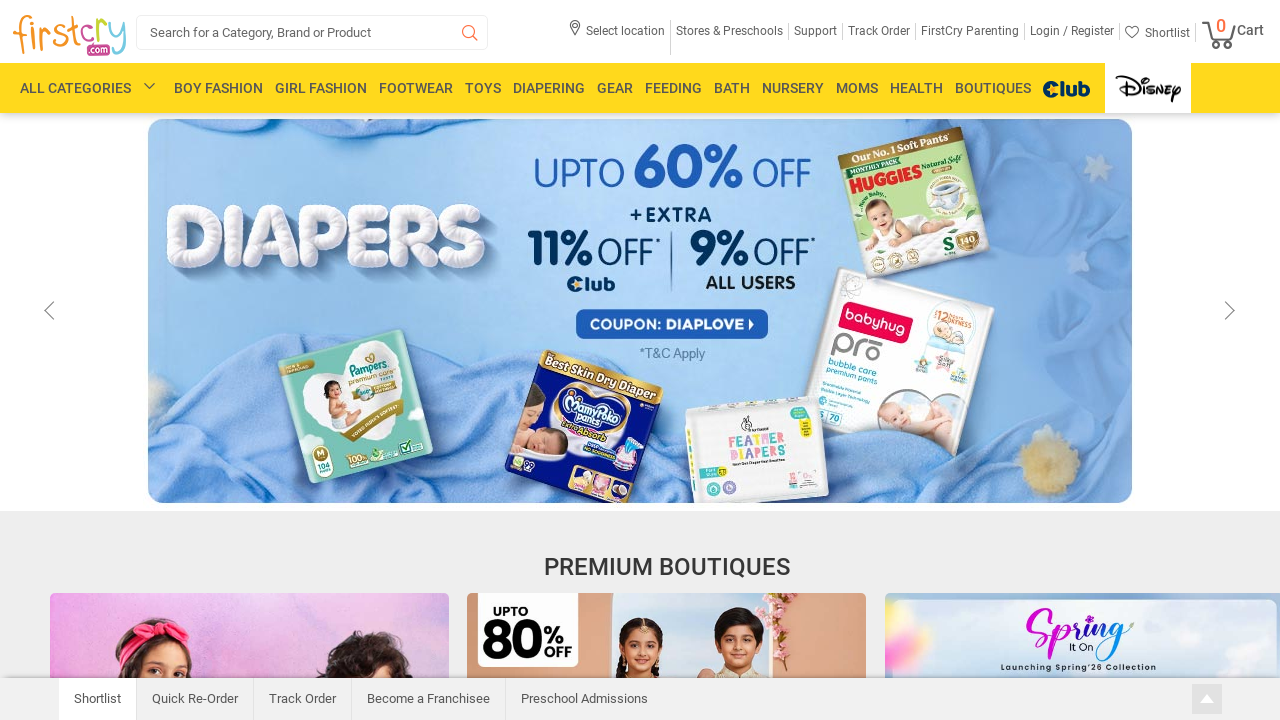

Clicked on 'GIRL FASHION' category link to browse girl fashion products at (321, 88) on text=GIRL FASHION
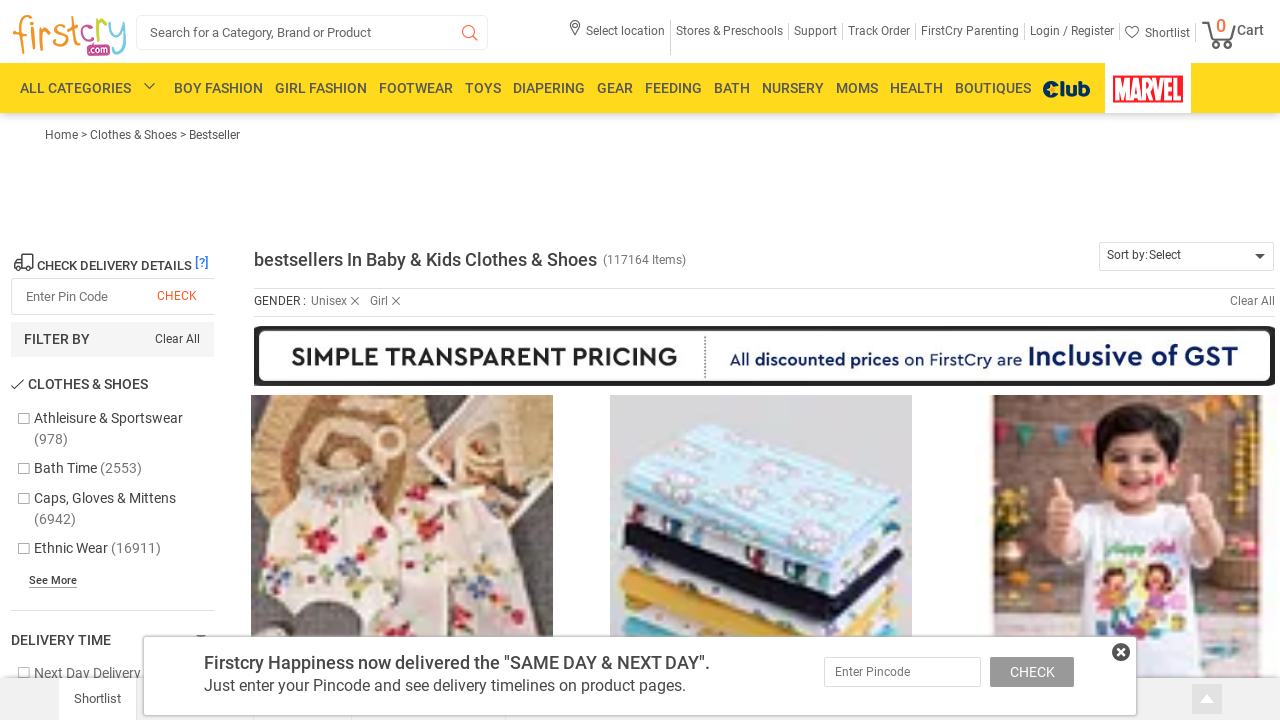

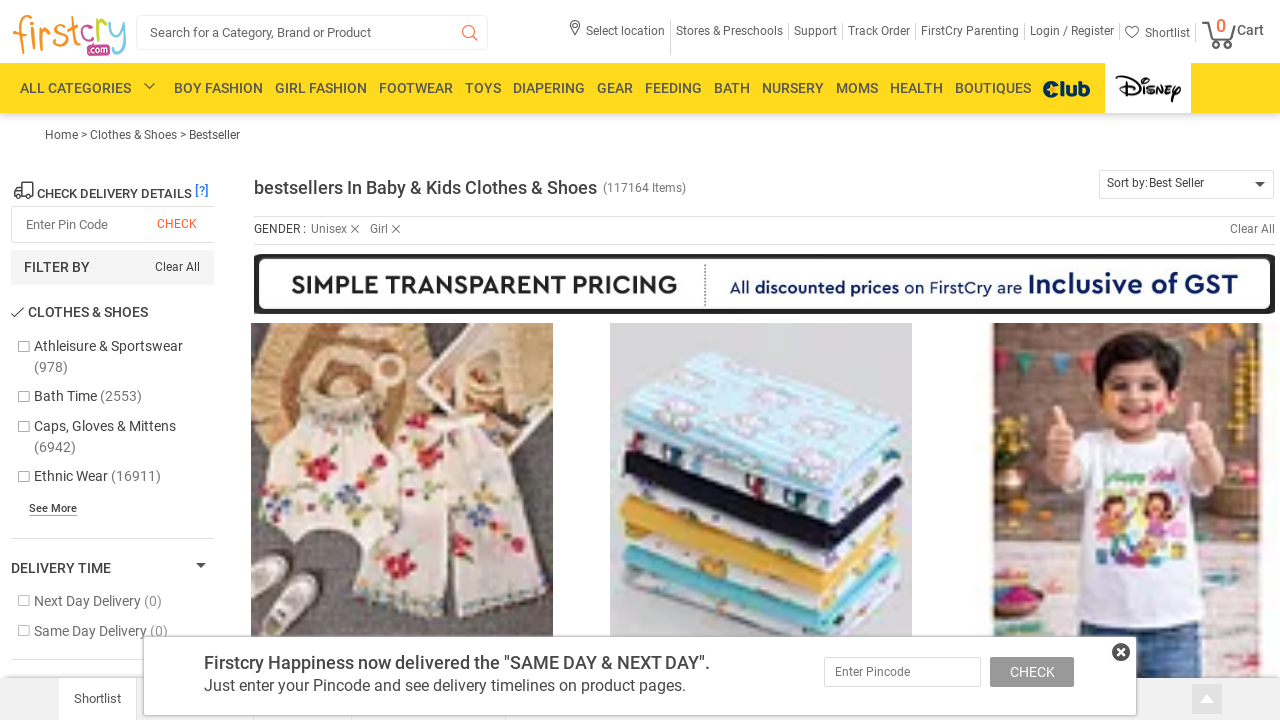